Tests checkbox functionality by navigating to the checkboxes page and unchecking a checked checkbox

Starting URL: https://practice.cydeo.com/

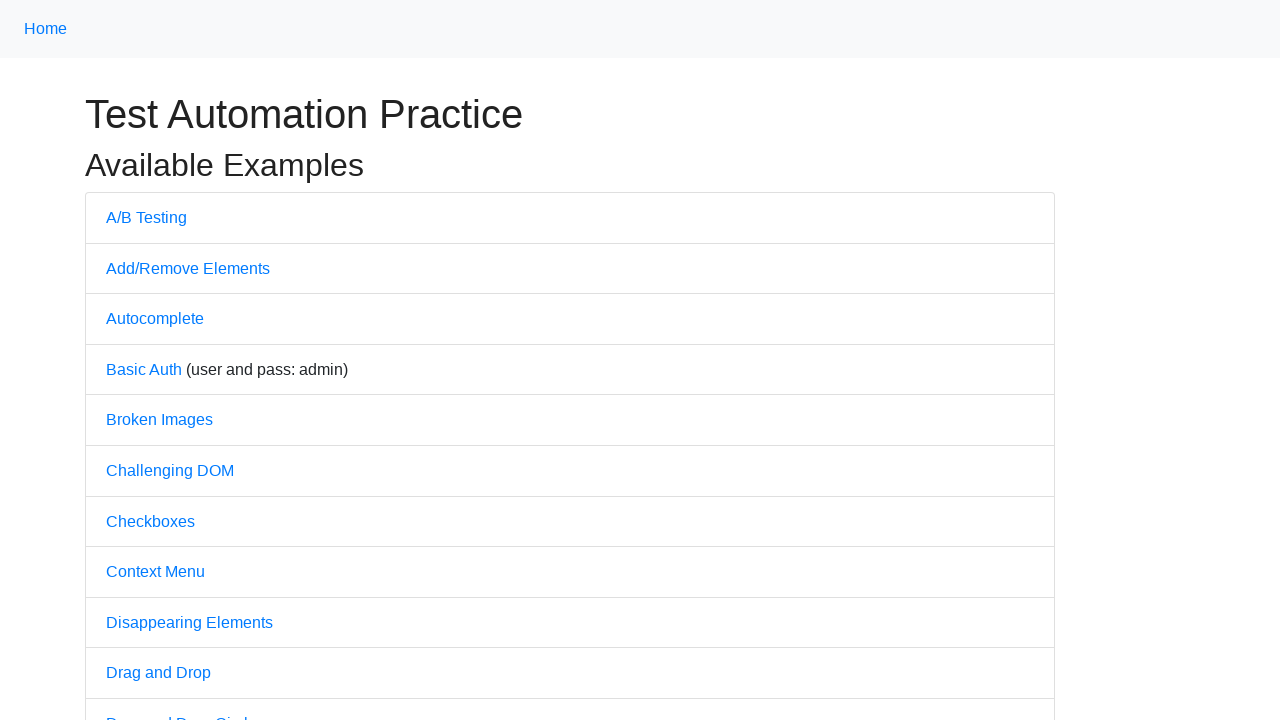

Clicked on Checkboxes link to navigate to checkboxes page at (150, 521) on text='Checkboxes'
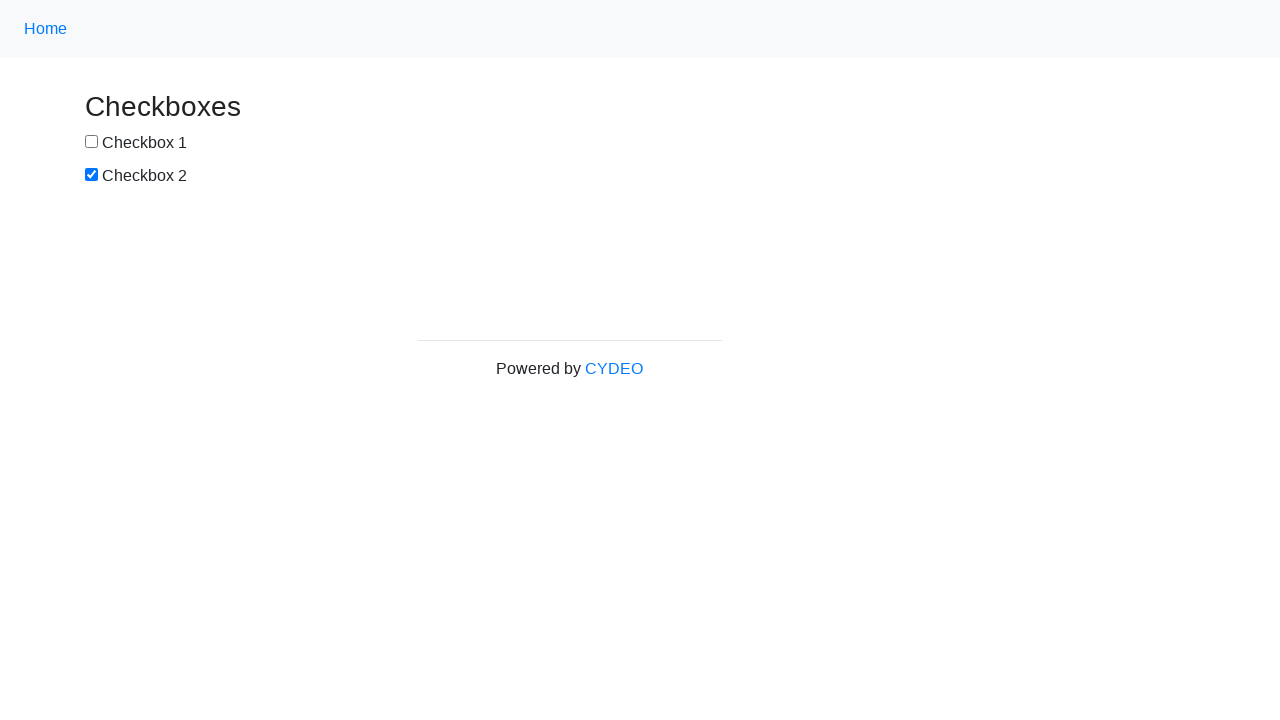

Unchecked the second checkbox at (92, 175) on #box2
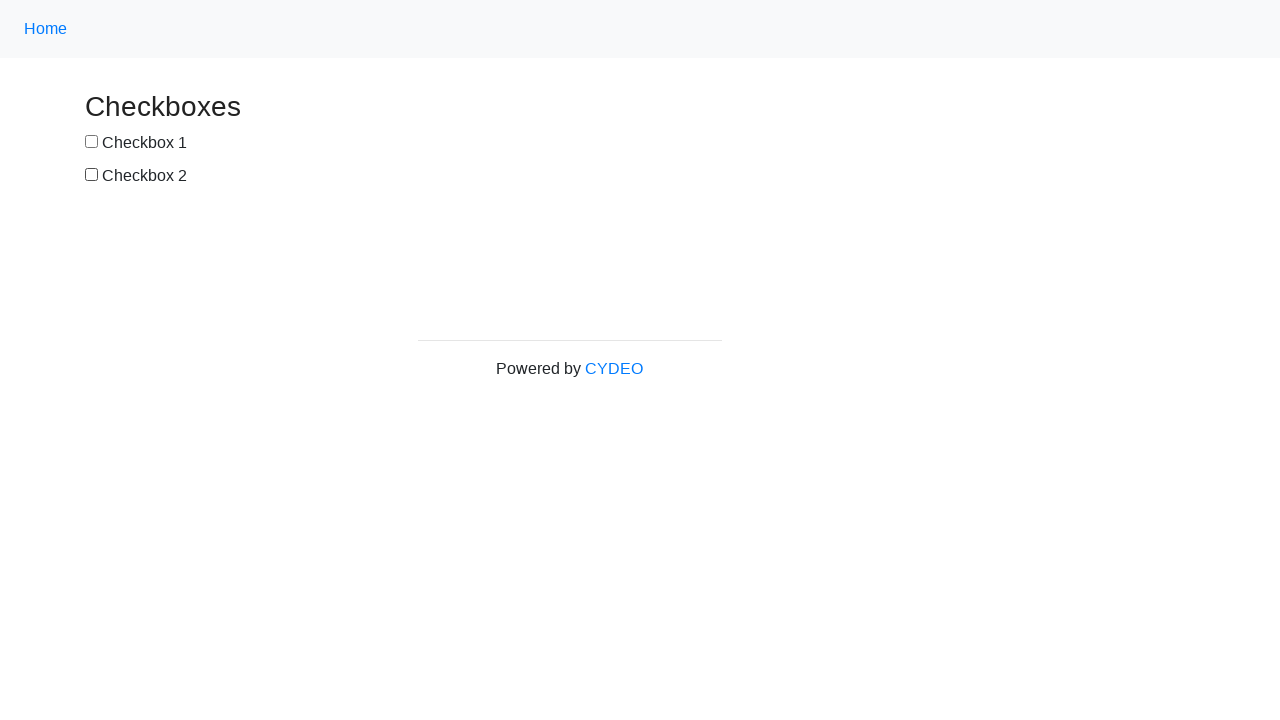

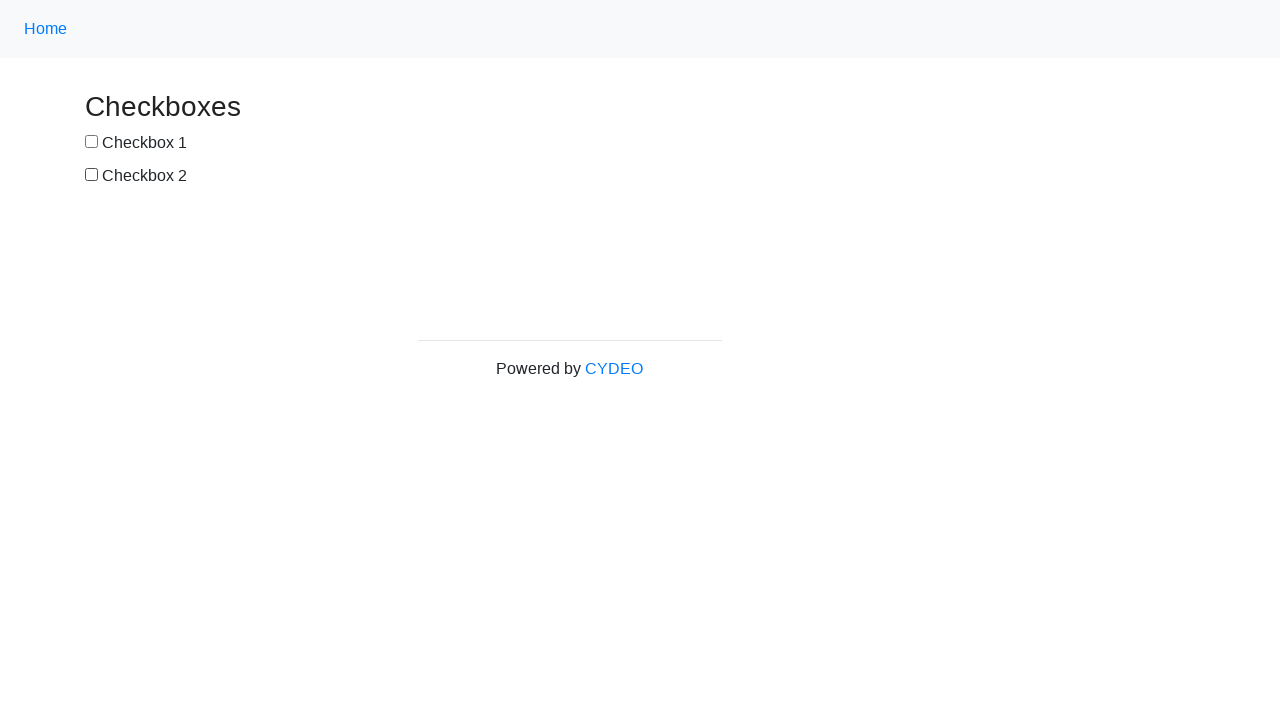